Tests multiple window handling by clicking a link that opens a new window, then iterating through all browser windows to verify they are accessible

Starting URL: https://the-internet.herokuapp.com/windows

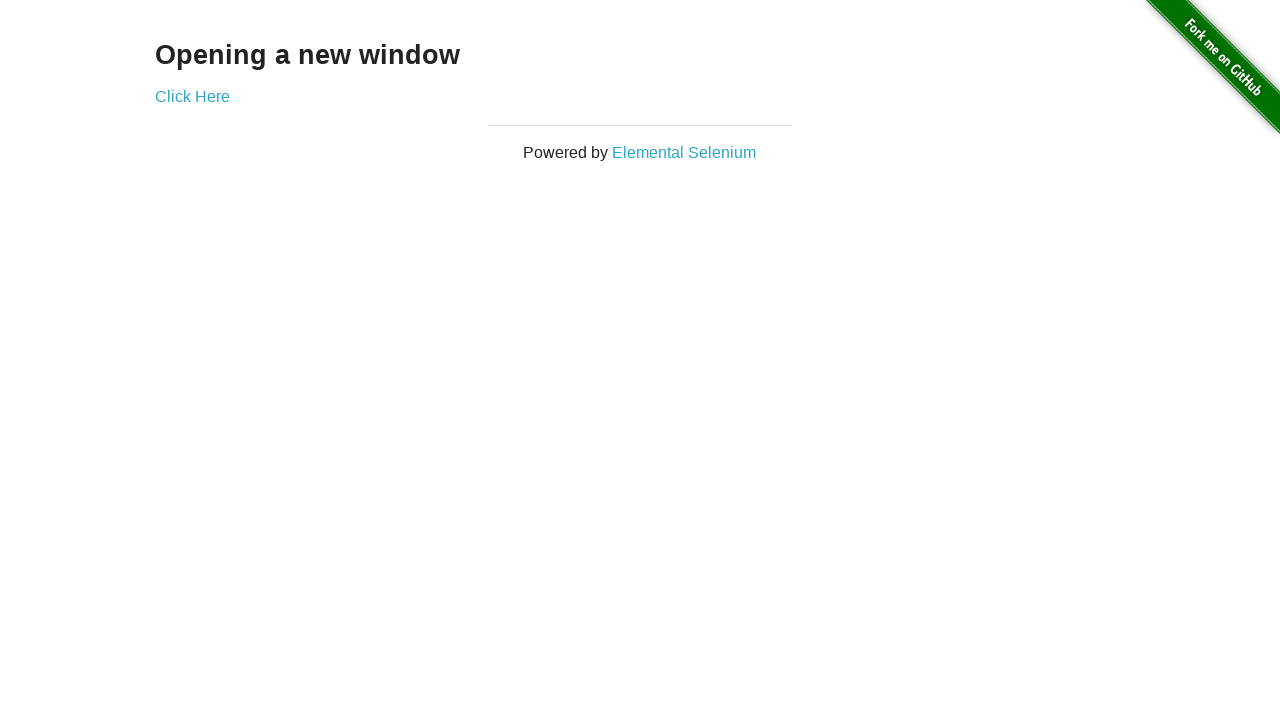

Clicked 'Click Here' link to open new window at (192, 96) on xpath=//a[text()='Click Here']
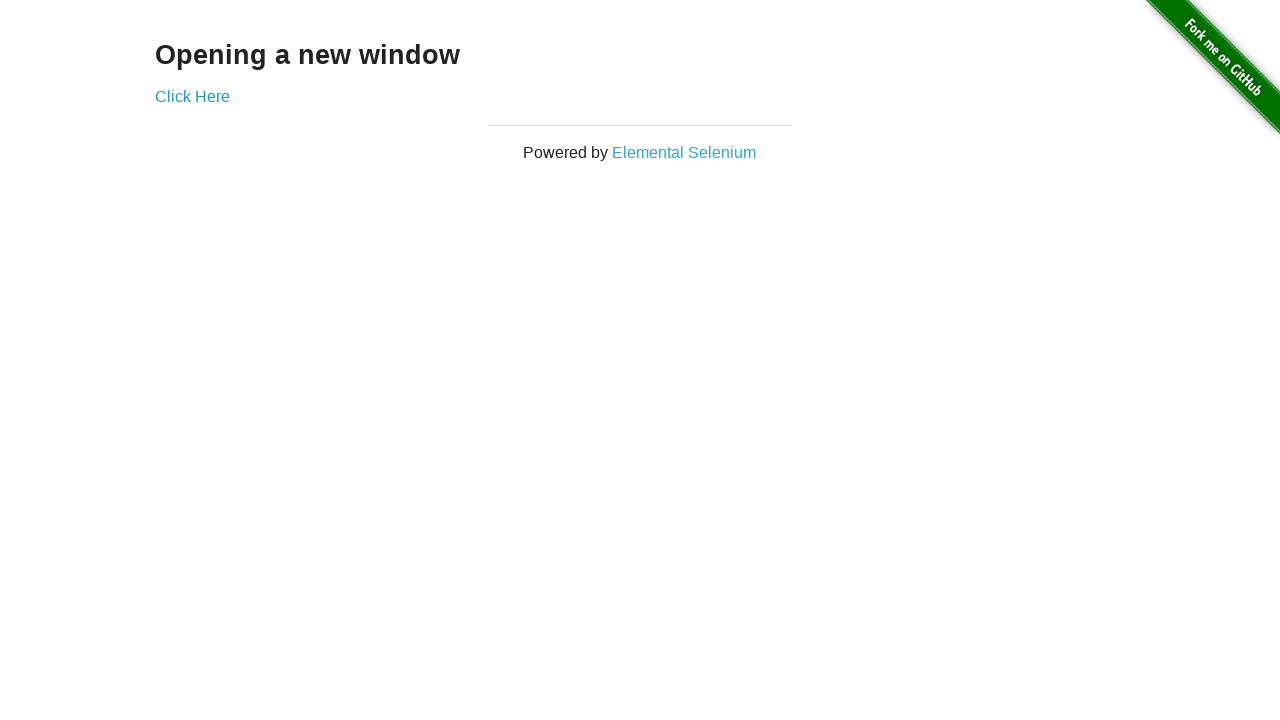

Clicked link and new page opened at (192, 96) on xpath=//a[text()='Click Here']
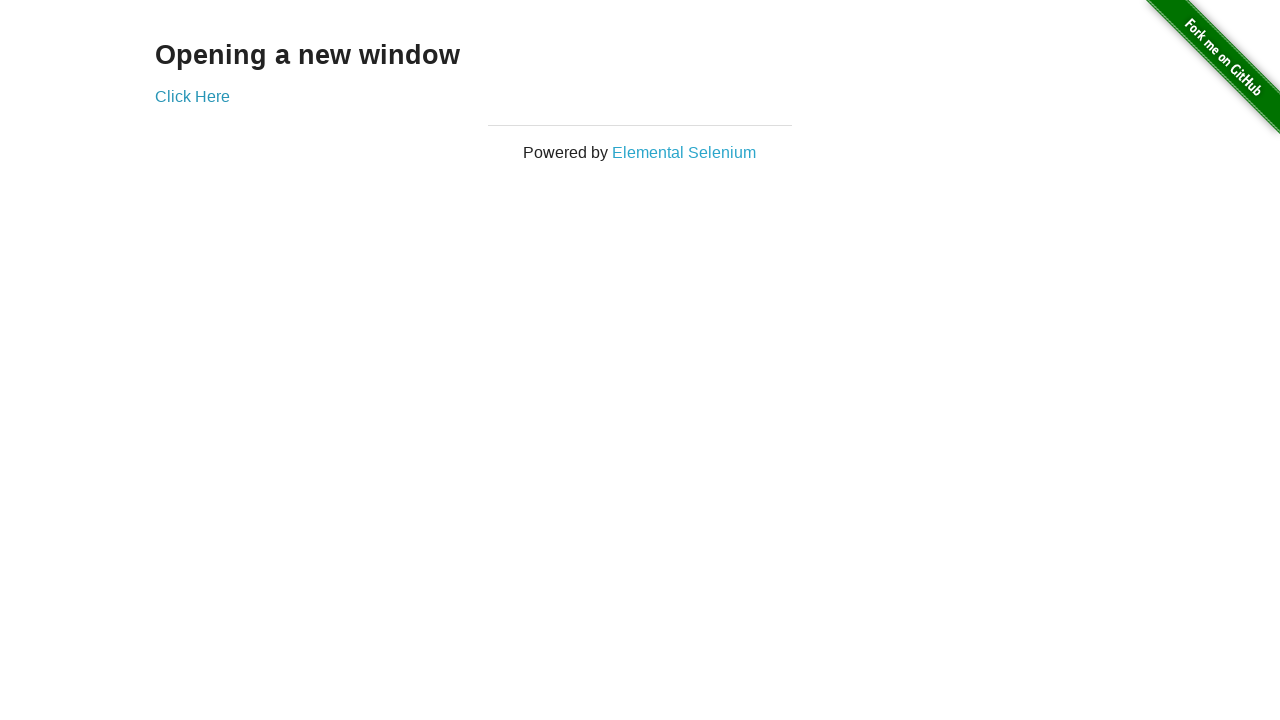

Captured reference to newly opened page
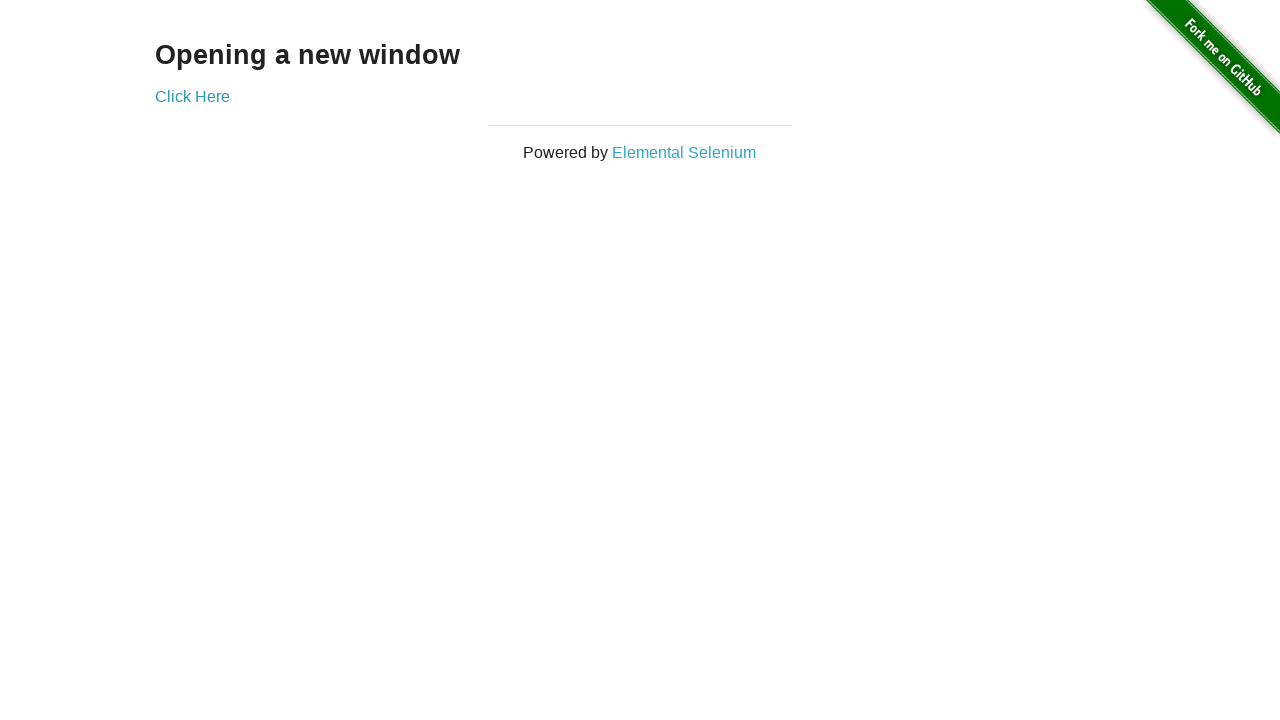

New page finished loading
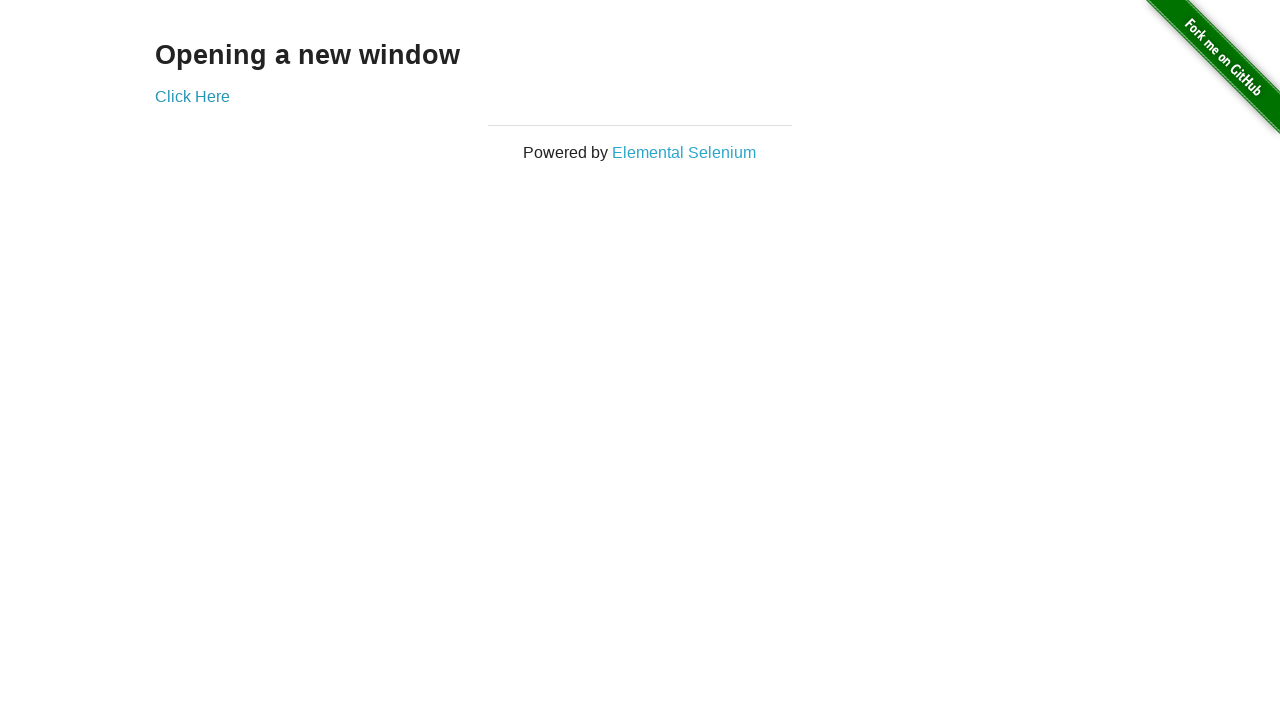

Retrieved all pages from browser context
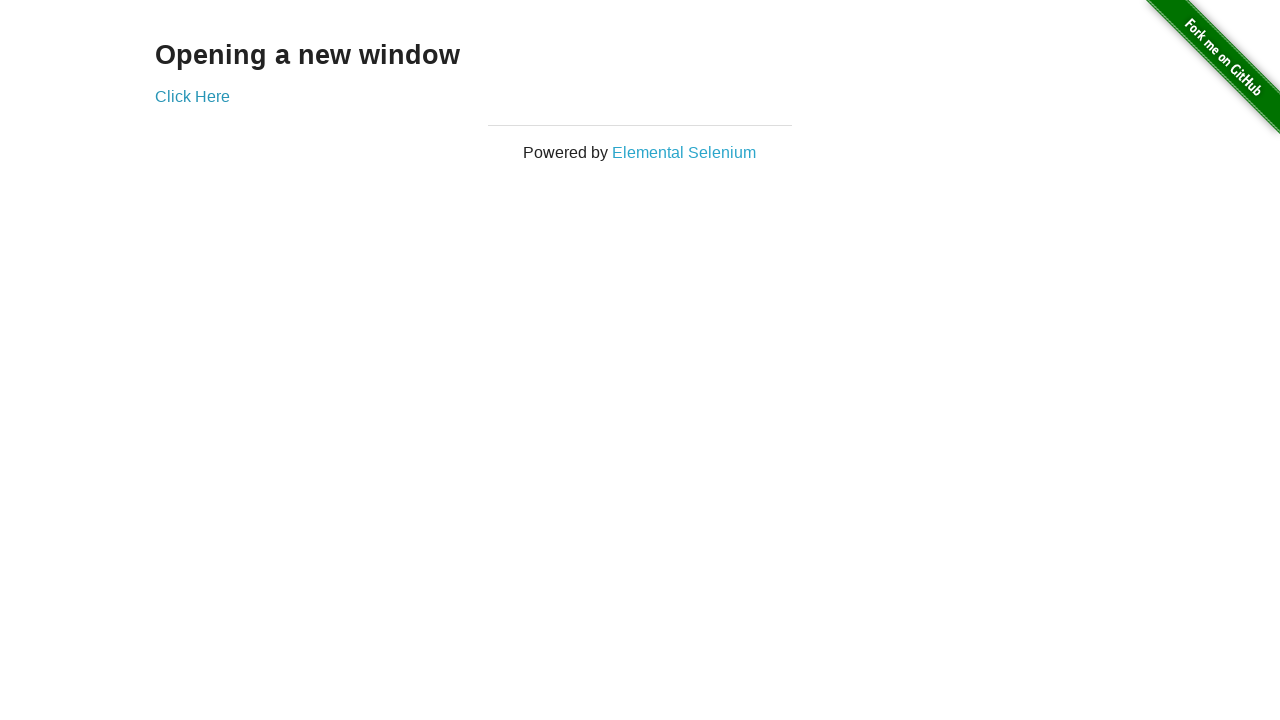

Verified page is accessible - Title: 'The Internet', URL: 'https://the-internet.herokuapp.com/windows'
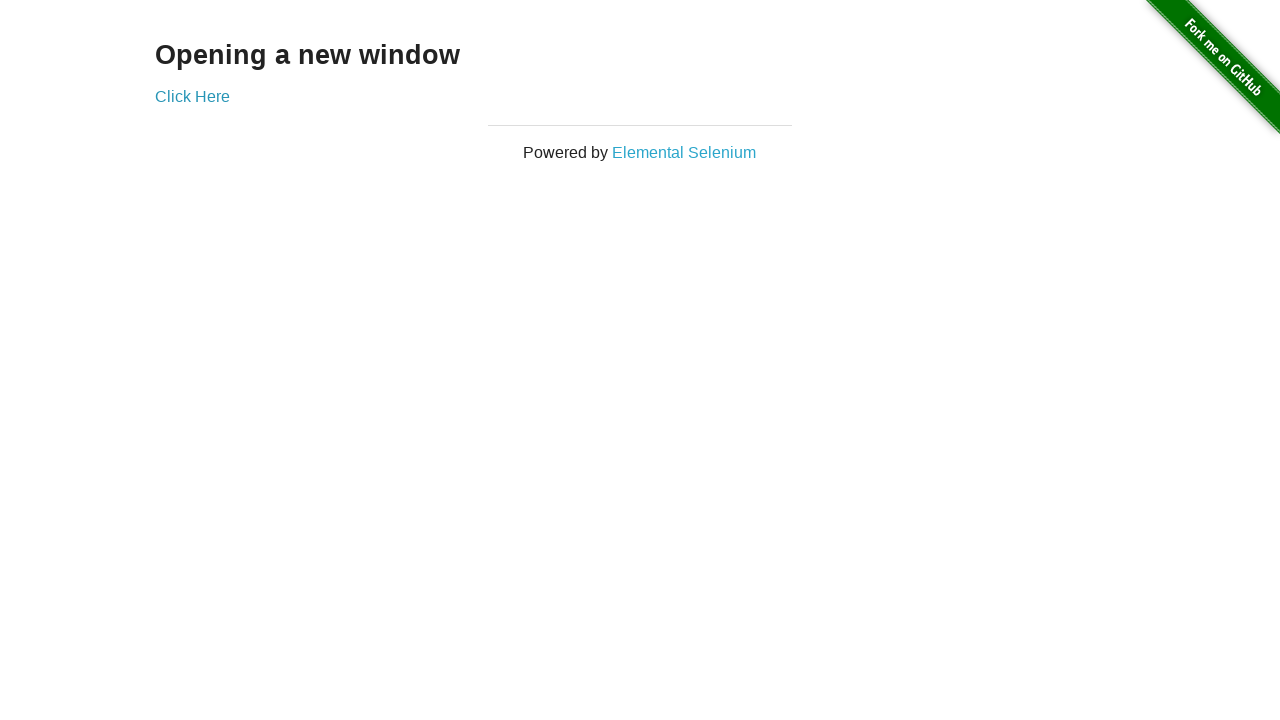

Verified page is accessible - Title: 'New Window', URL: 'https://the-internet.herokuapp.com/windows/new'
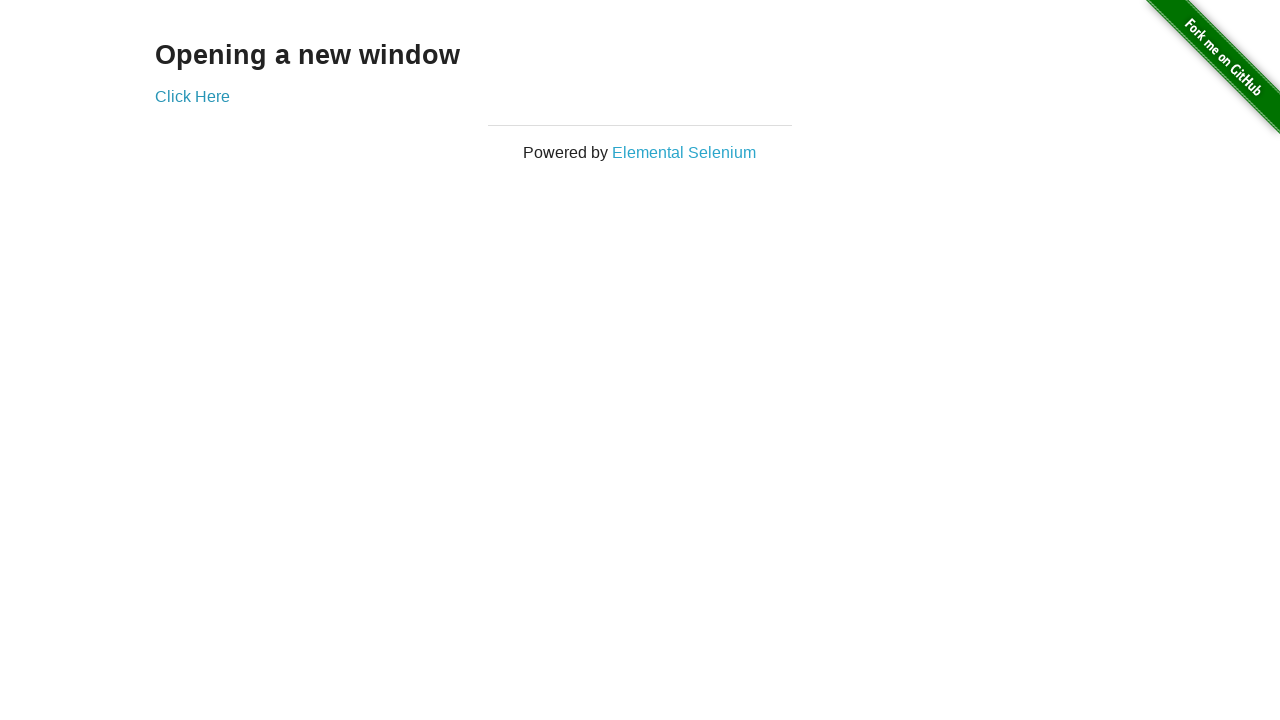

Verified page is accessible - Title: 'New Window', URL: 'https://the-internet.herokuapp.com/windows/new'
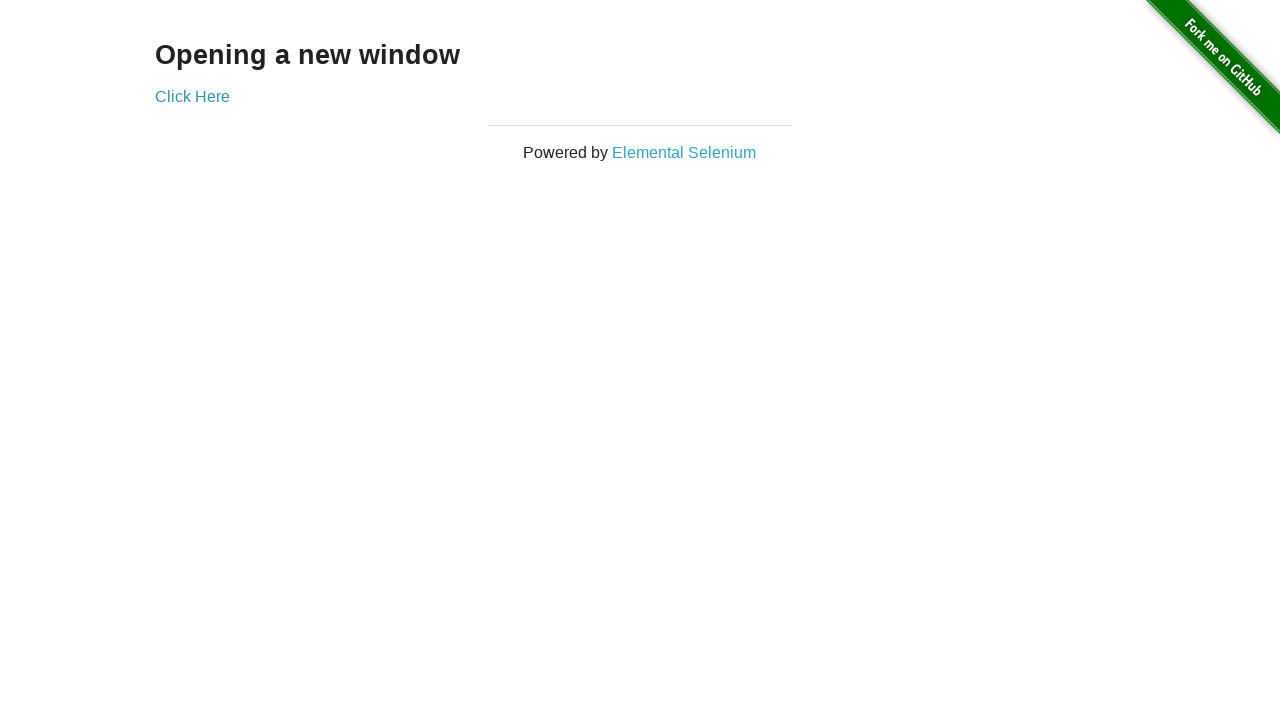

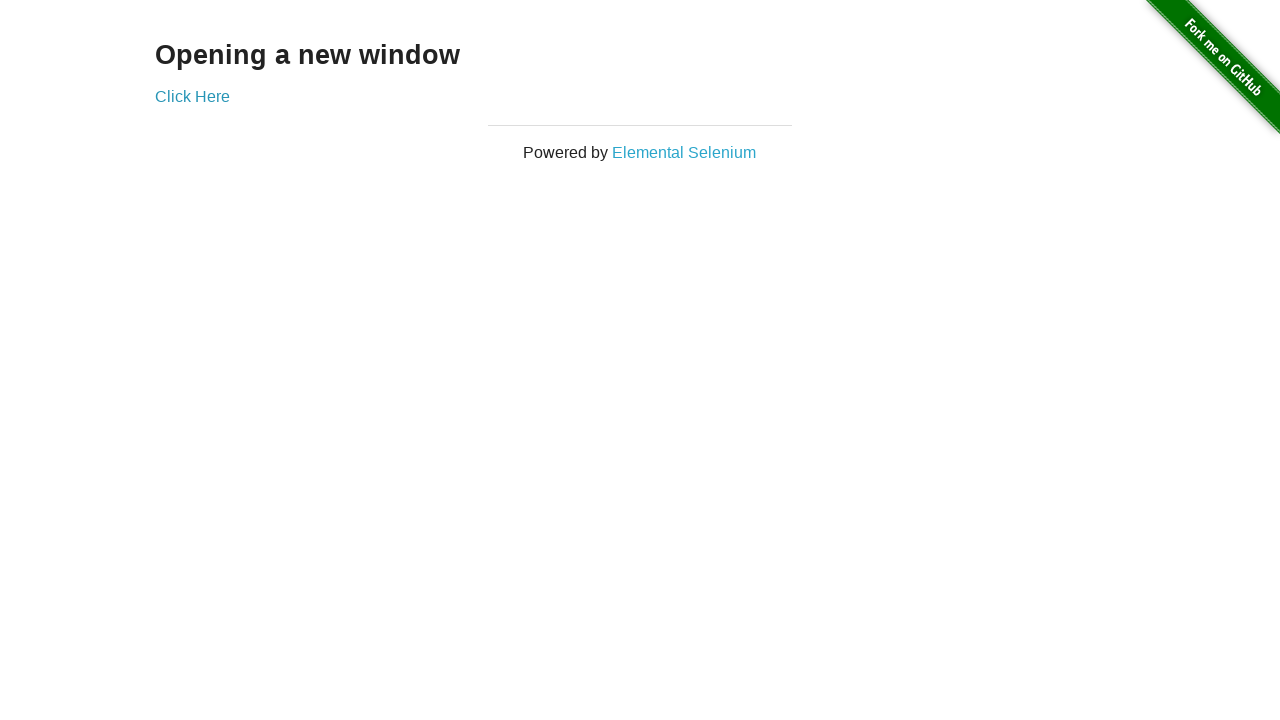